Verifies that the username input field on the login page is displayed and enabled by checking its visibility properties

Starting URL: https://opensource-demo.orangehrmlive.com/web/index.php/auth/login

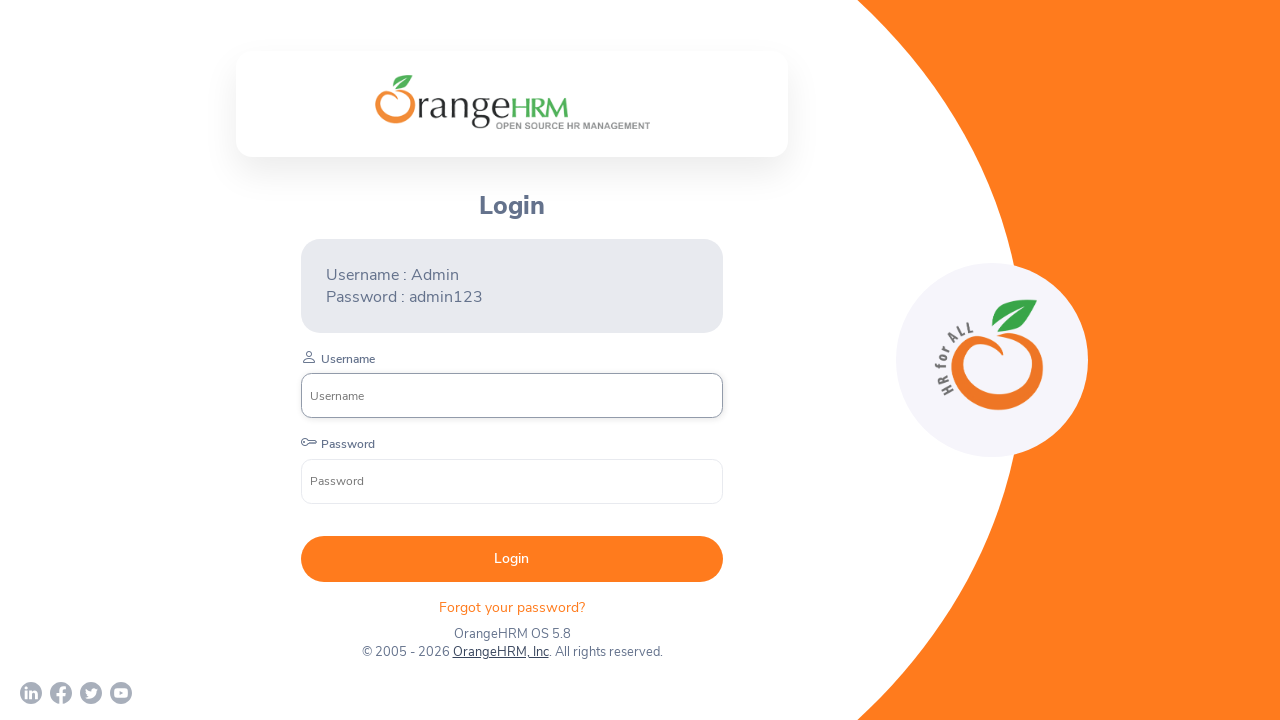

Waited for login page to load (networkidle)
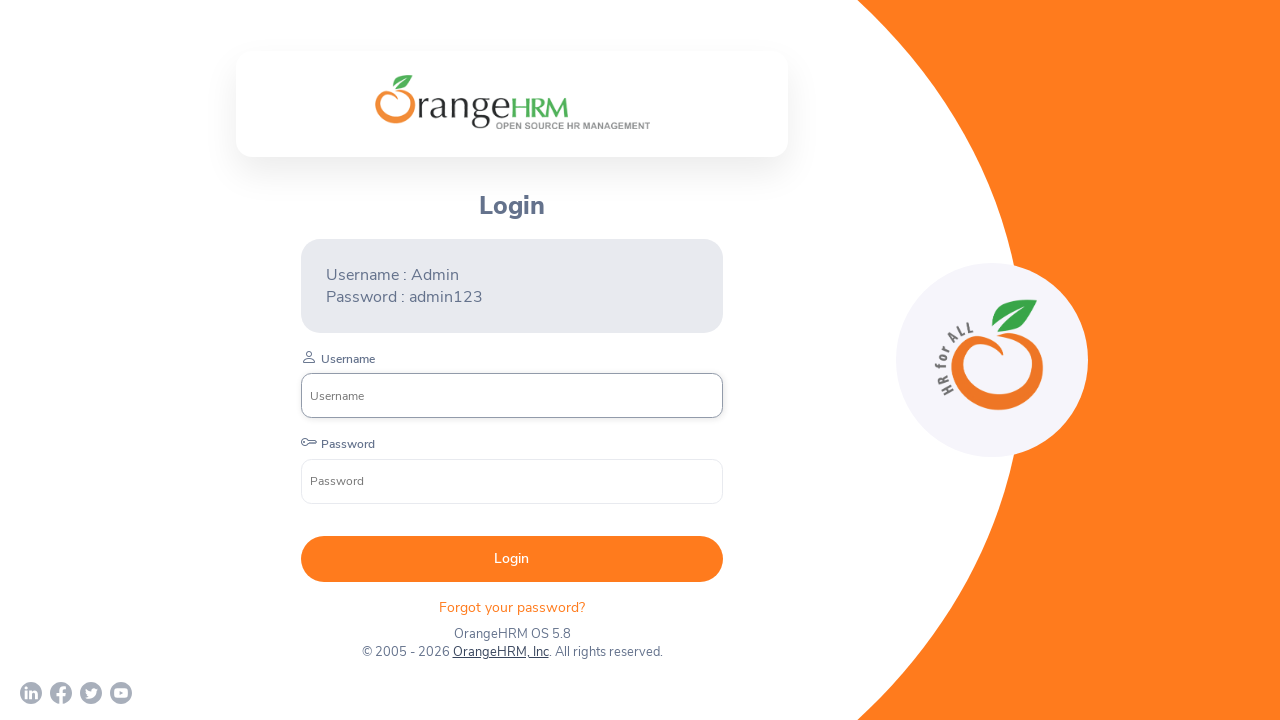

Located username input field
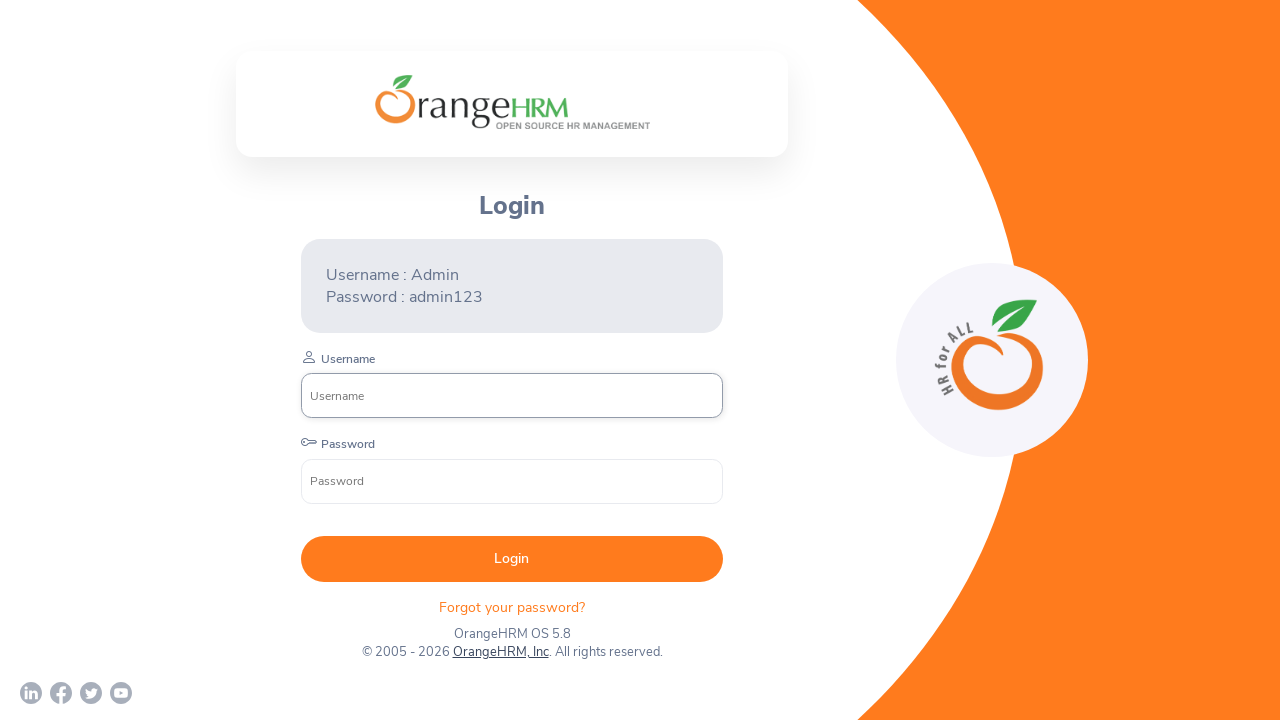

Username field became visible
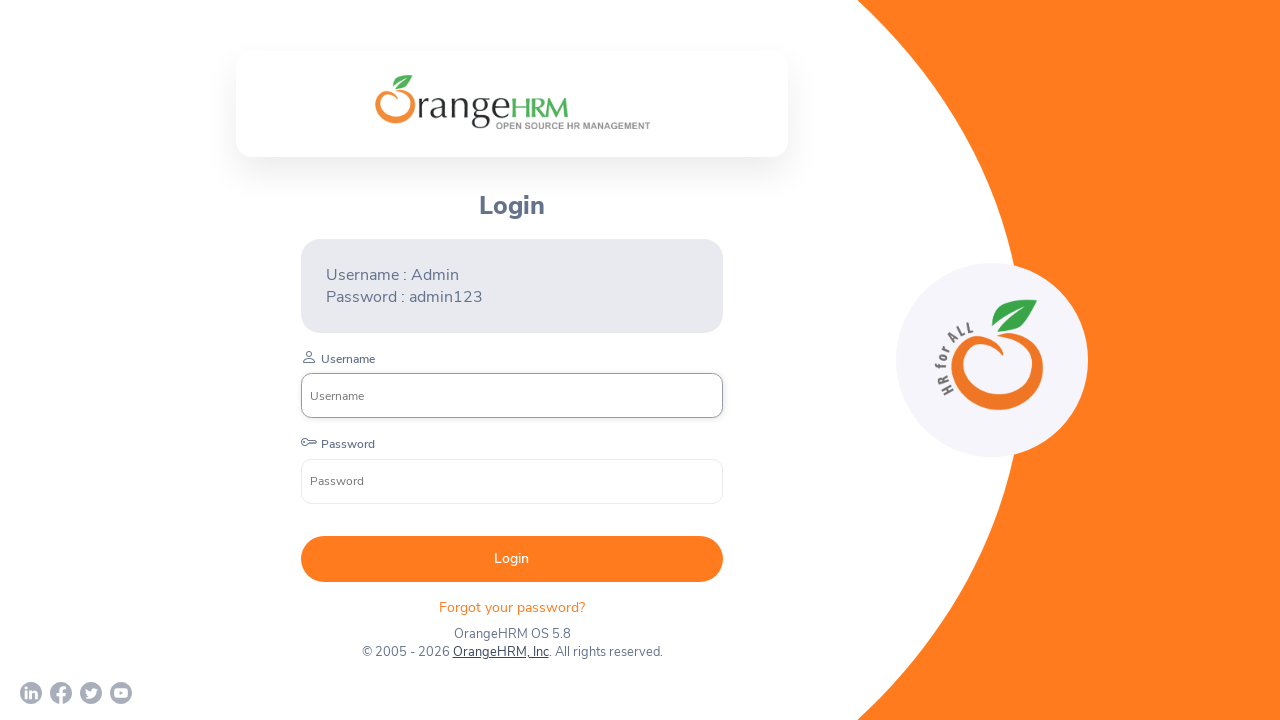

Verified username field is visible
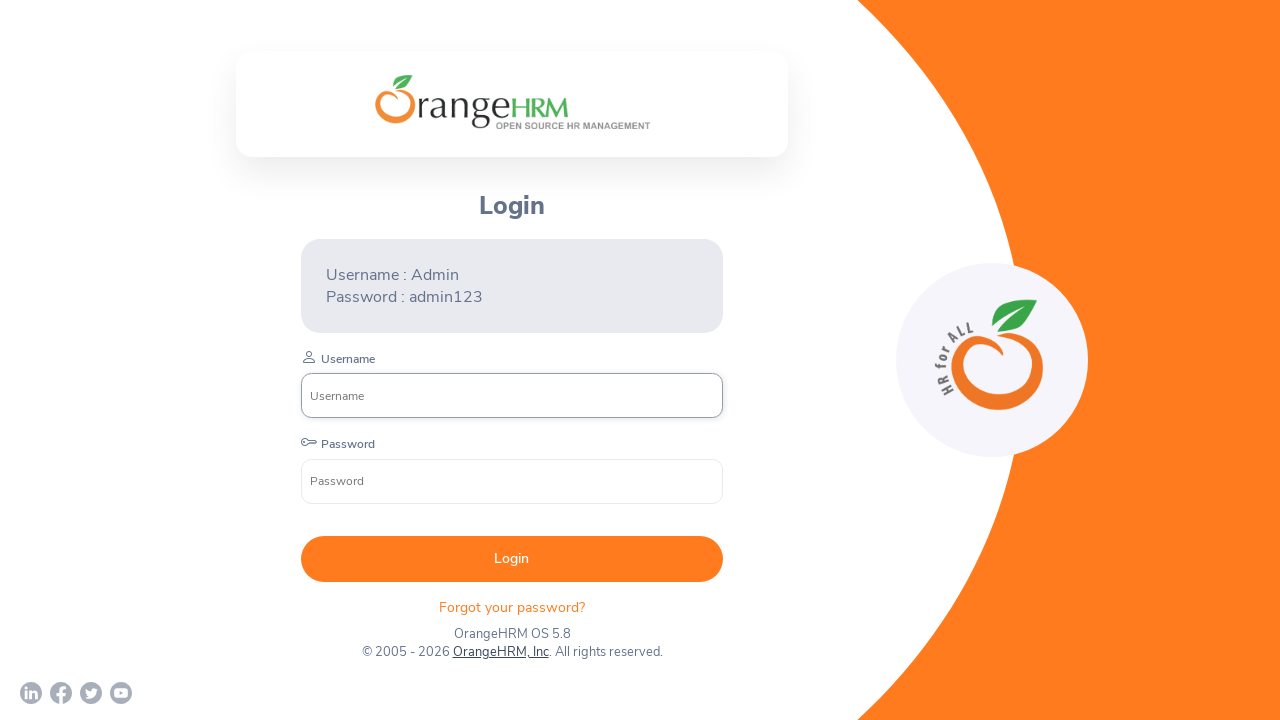

Verified username field is enabled
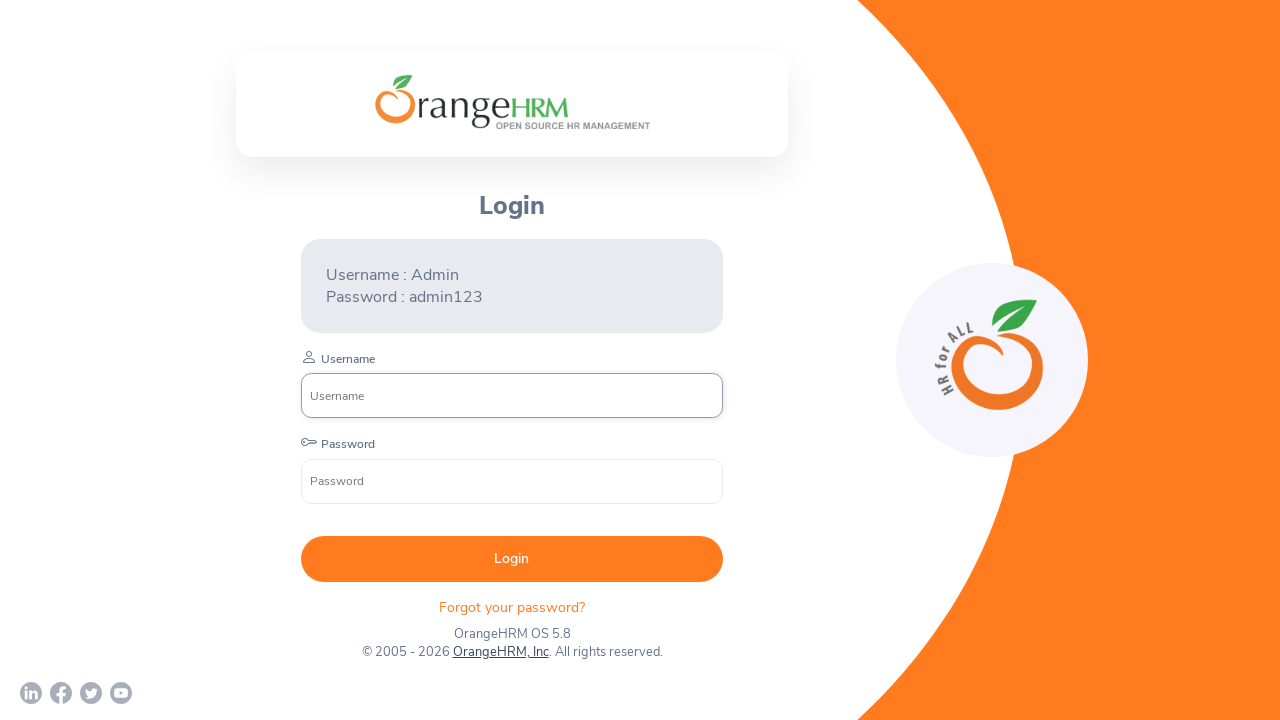

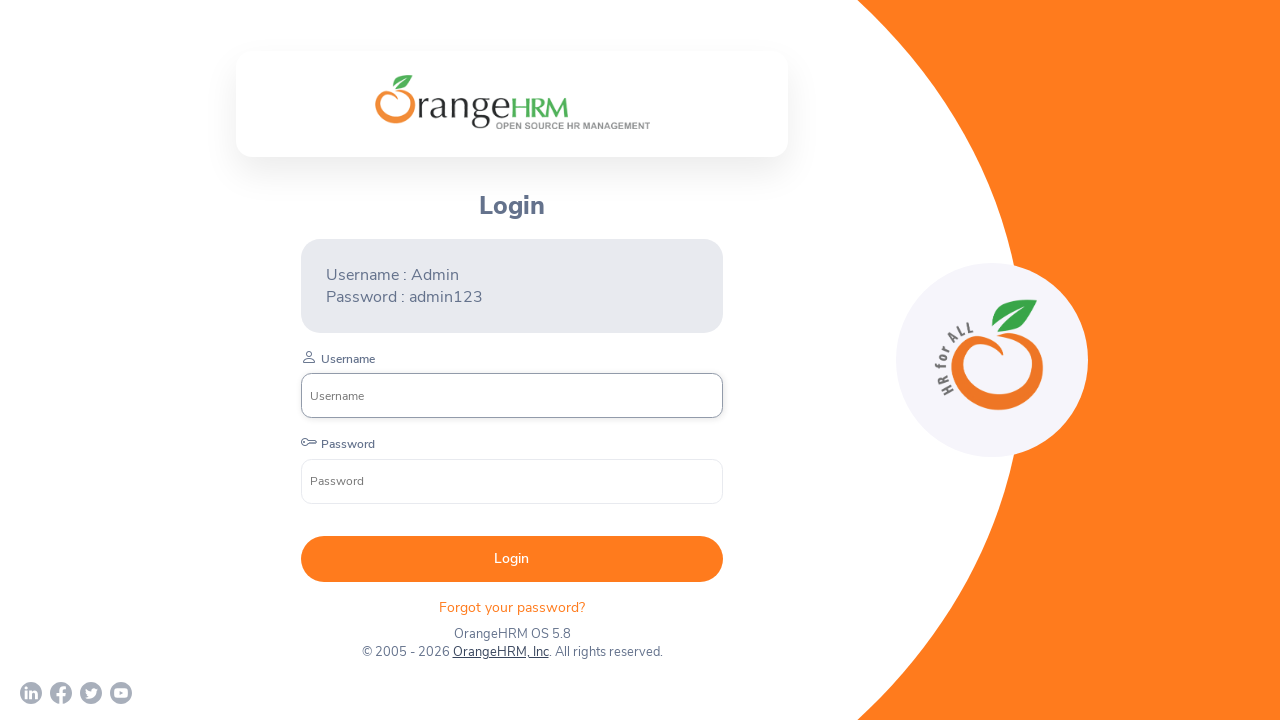